Tests the Green Kart e-commerce checkout flow by searching for products, adding Cashews to cart, and proceeding through checkout to place an order.

Starting URL: https://rahulshettyacademy.com/seleniumPractise/#/

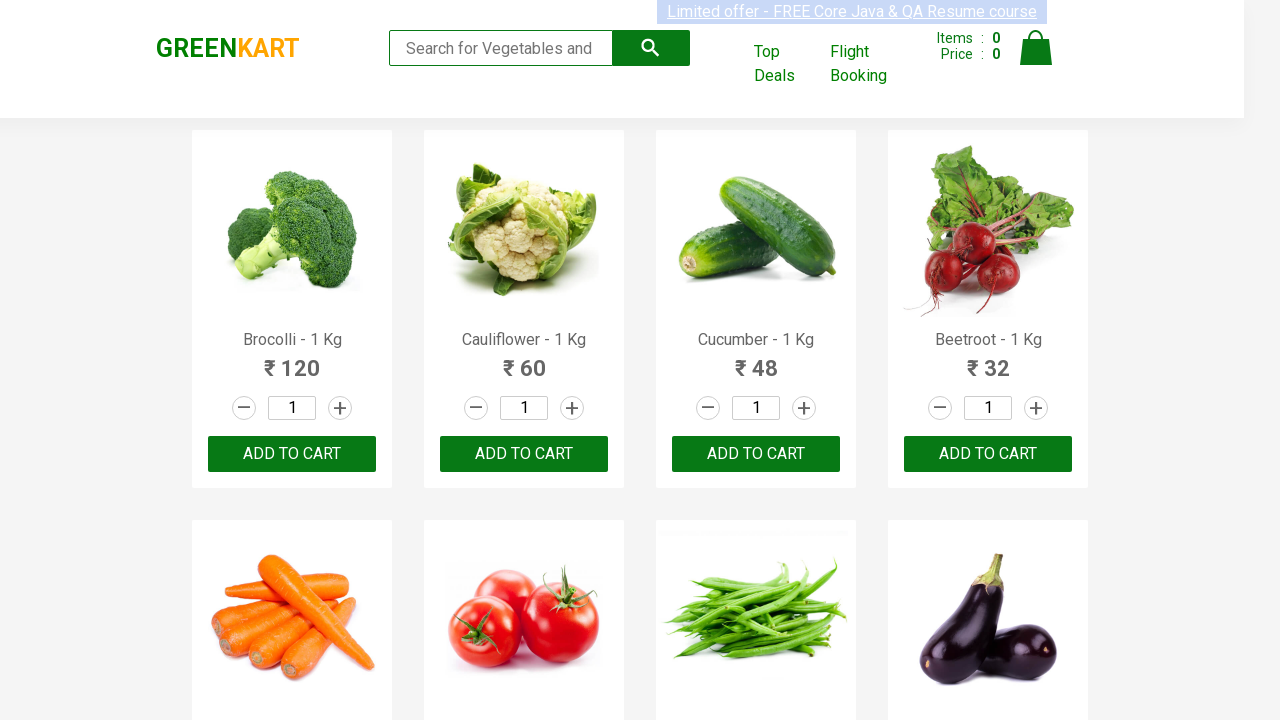

Filled search box with 'ca' to find Cashews on .search-keyword
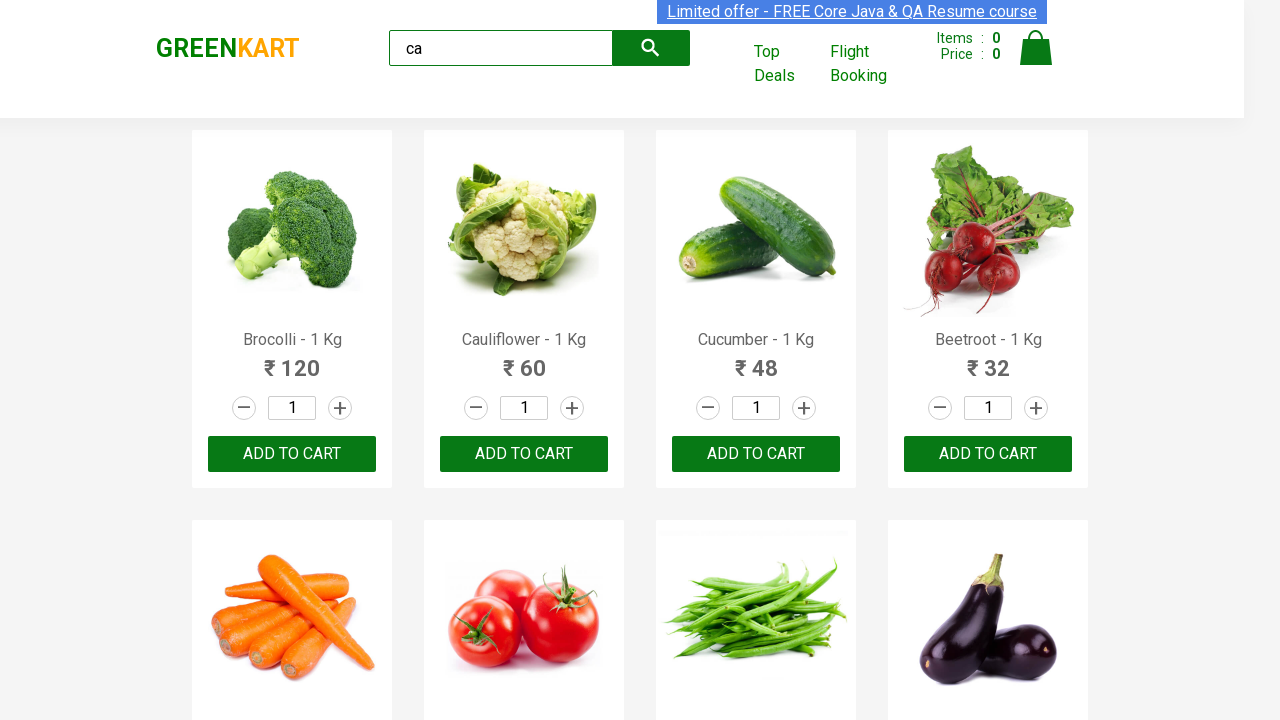

Waited 2 seconds for products to load
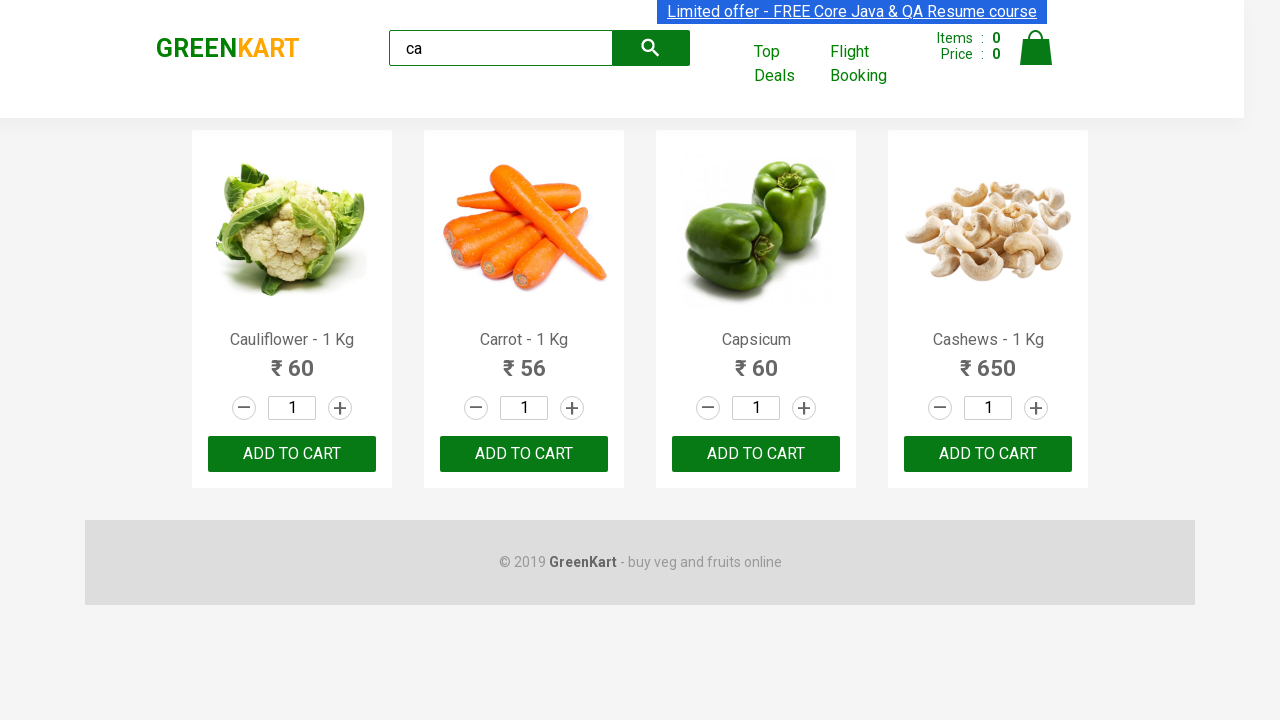

Located all product elements on the page
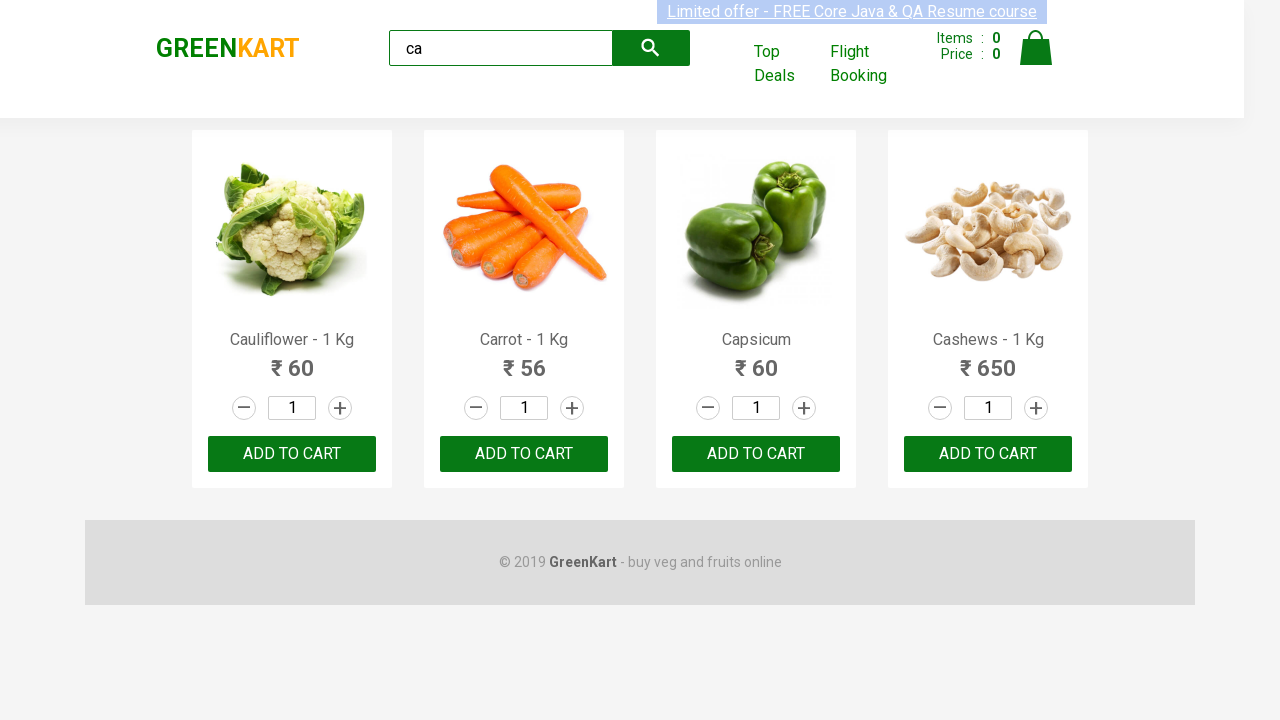

Retrieved product name: Cauliflower - 1 Kg
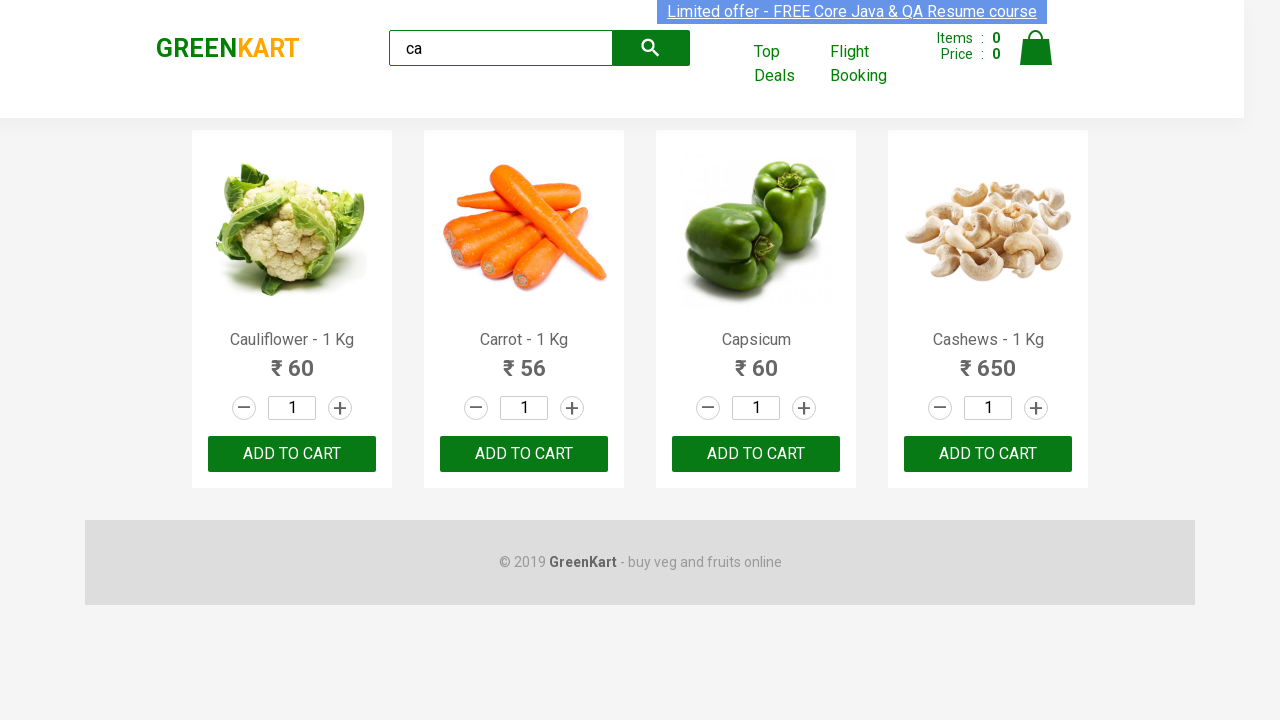

Retrieved product name: Carrot - 1 Kg
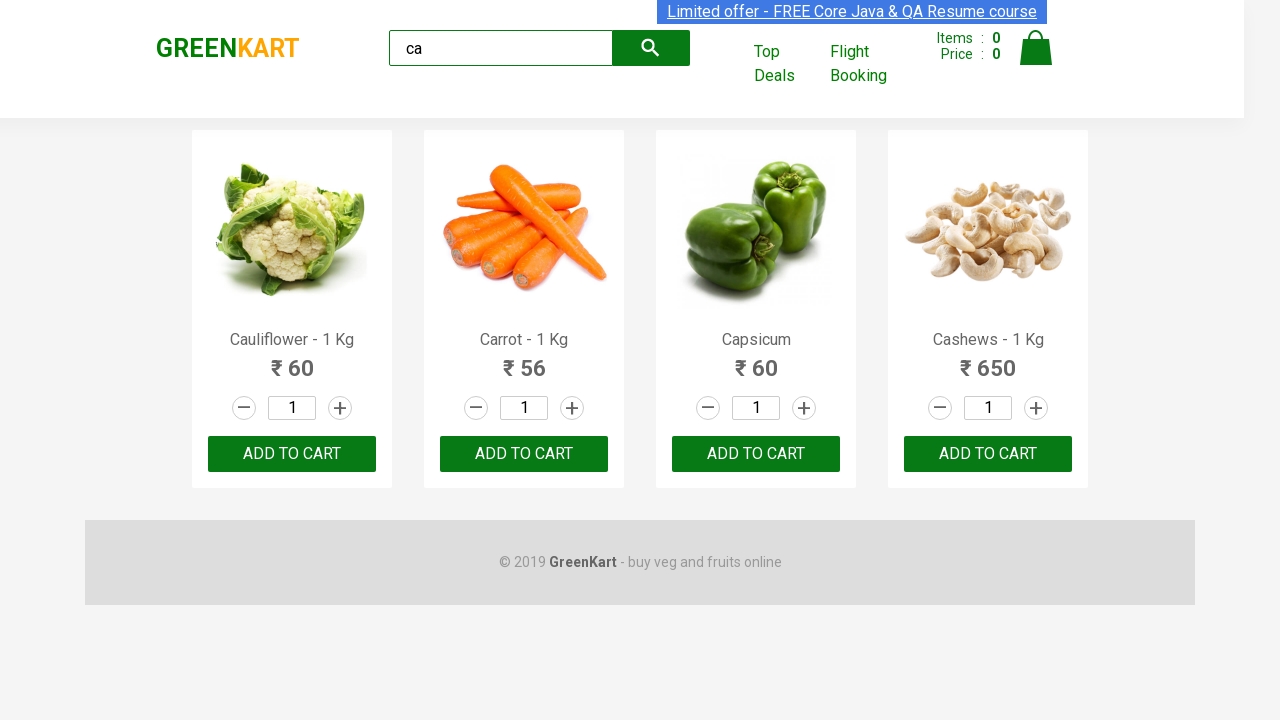

Retrieved product name: Capsicum
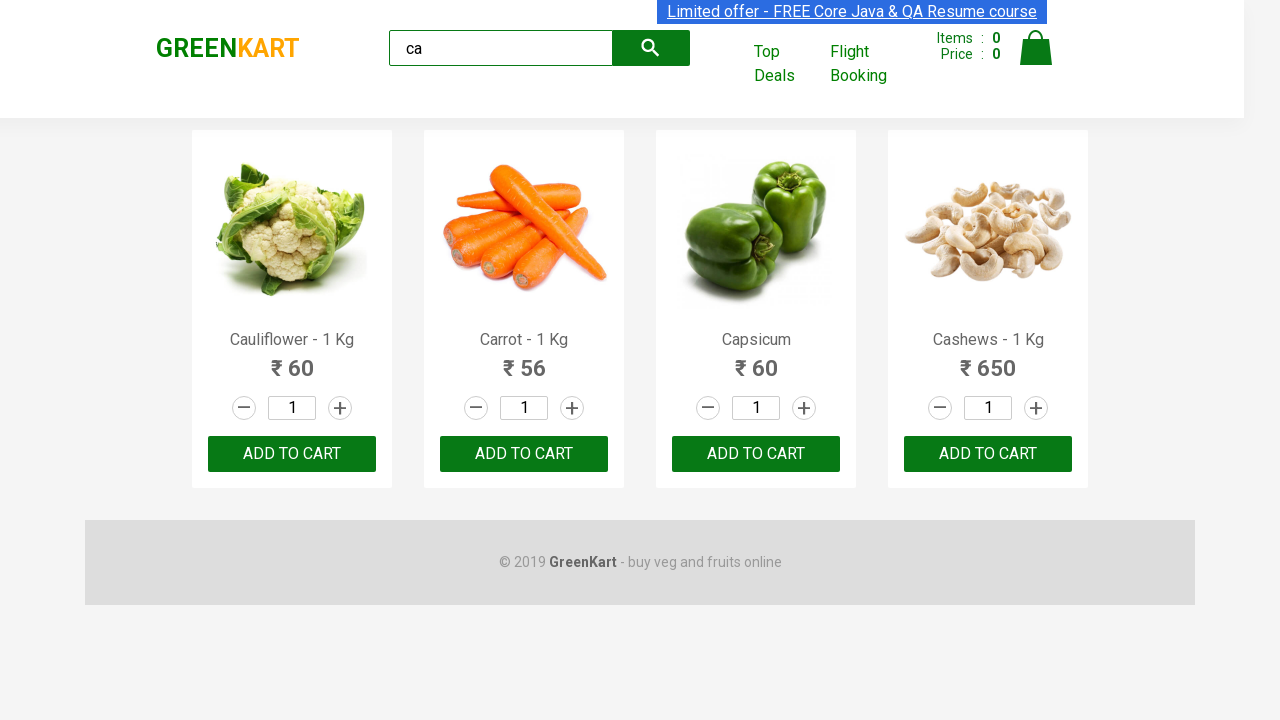

Retrieved product name: Cashews - 1 Kg
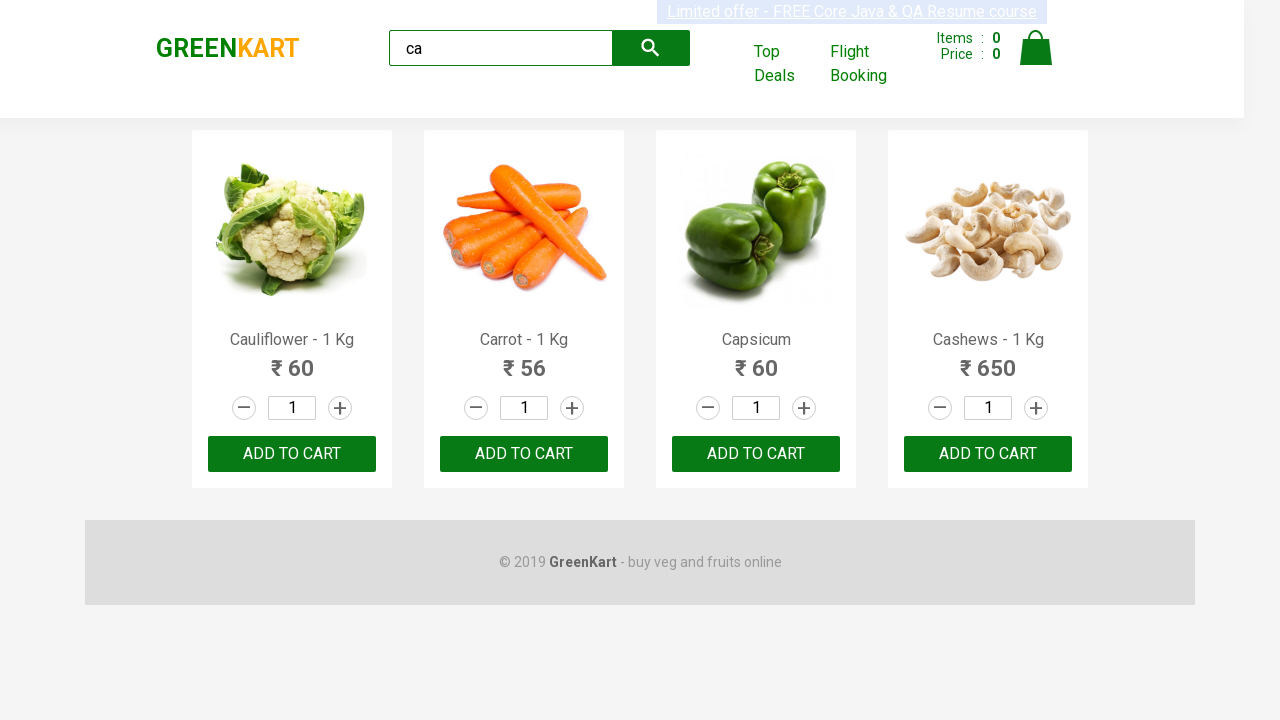

Clicked Add button for Cashews product at (988, 454) on .products .product >> nth=3 >> button
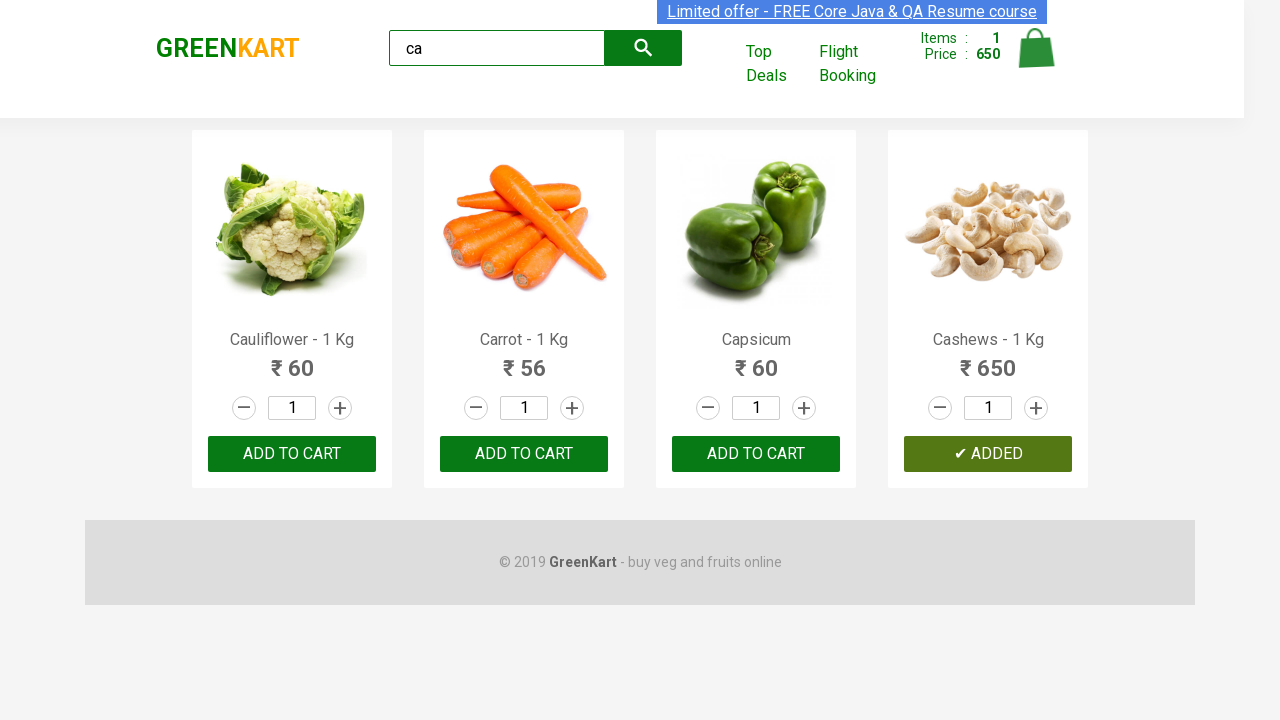

Clicked cart icon to view cart at (1036, 48) on .cart-icon > img
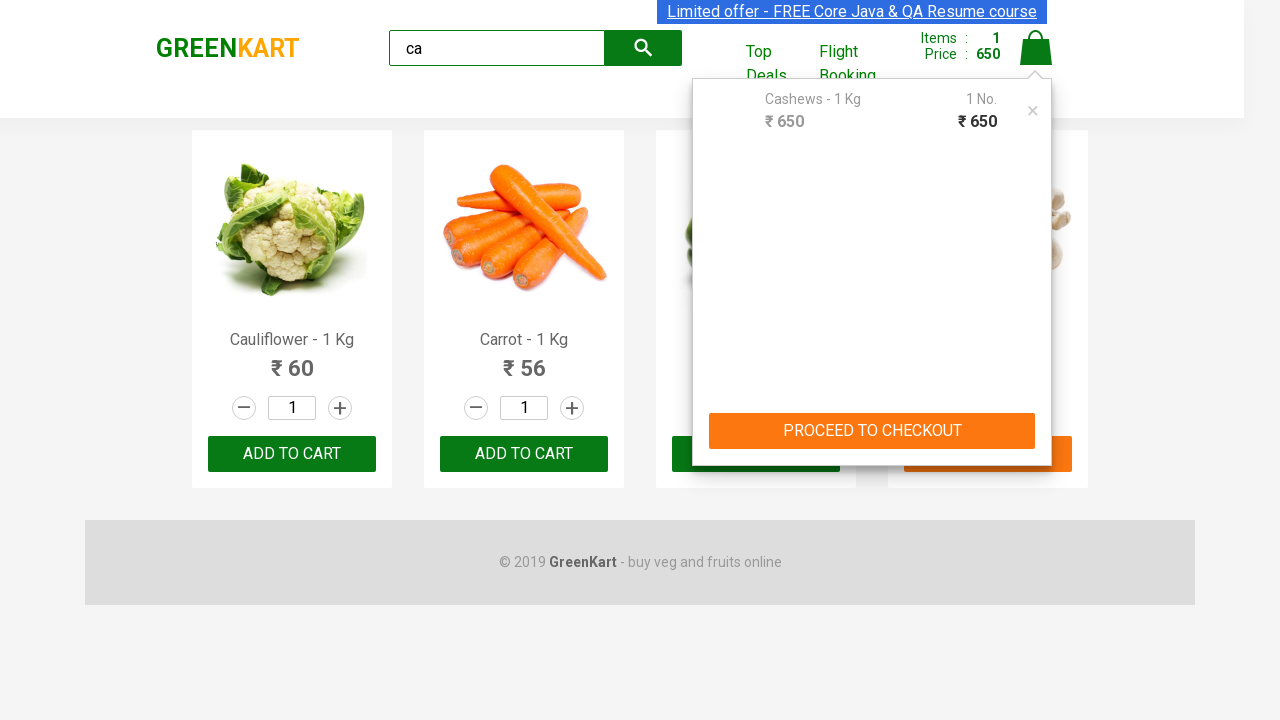

Clicked PROCEED TO CHECKOUT button at (872, 431) on text=PROCEED TO CHECKOUT
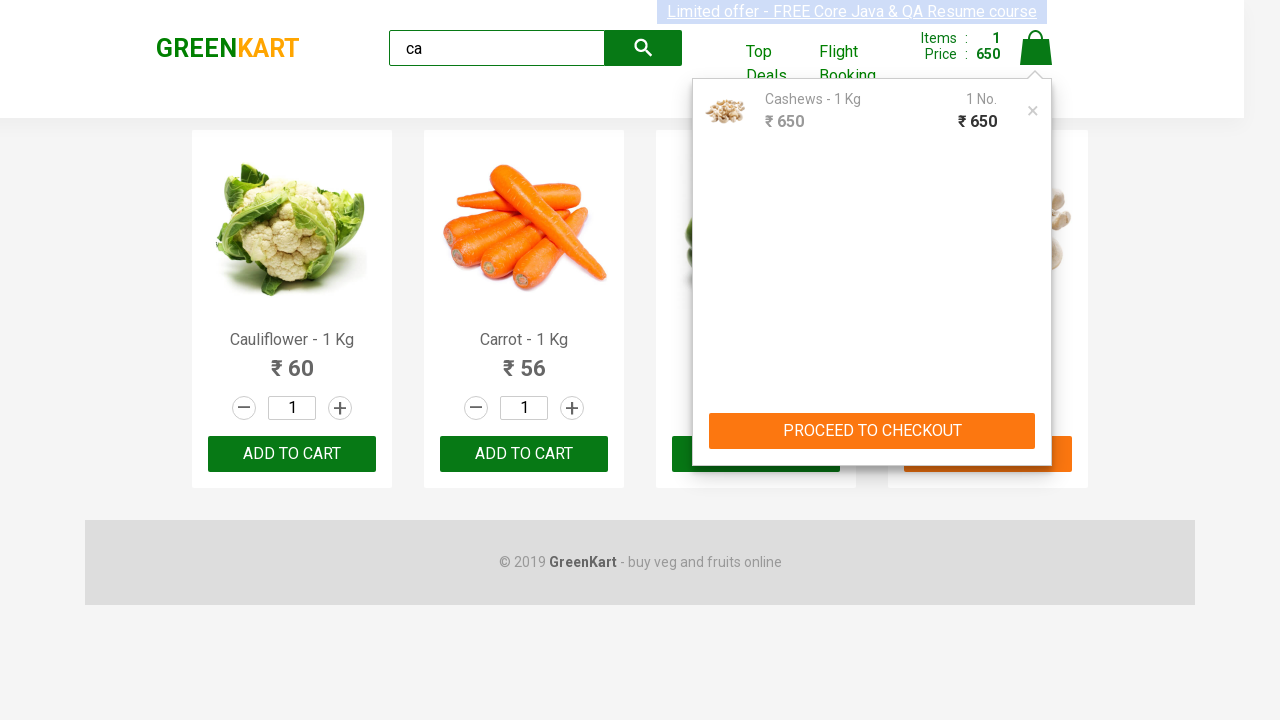

Clicked Place Order button to complete checkout at (1036, 420) on text=Place Order
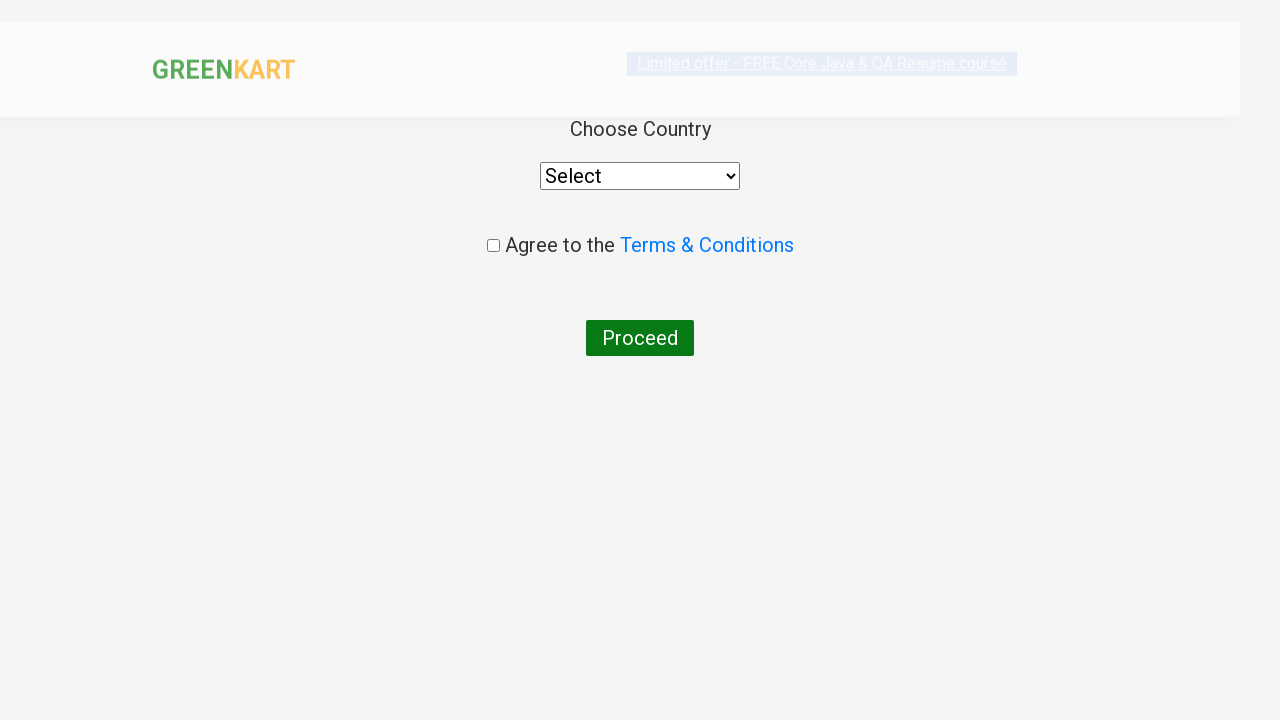

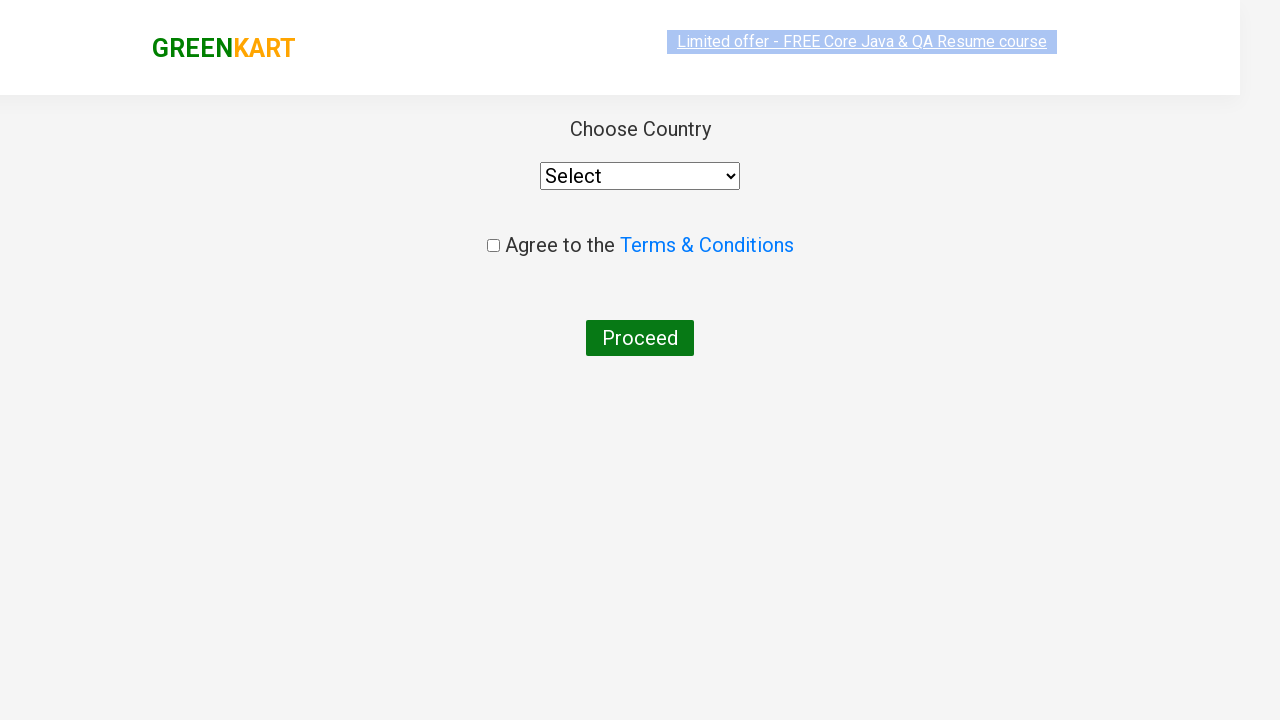